Tests navigation to the Interactions section by clicking on the Interactions card on the DemoQA homepage

Starting URL: https://demoqa.com/

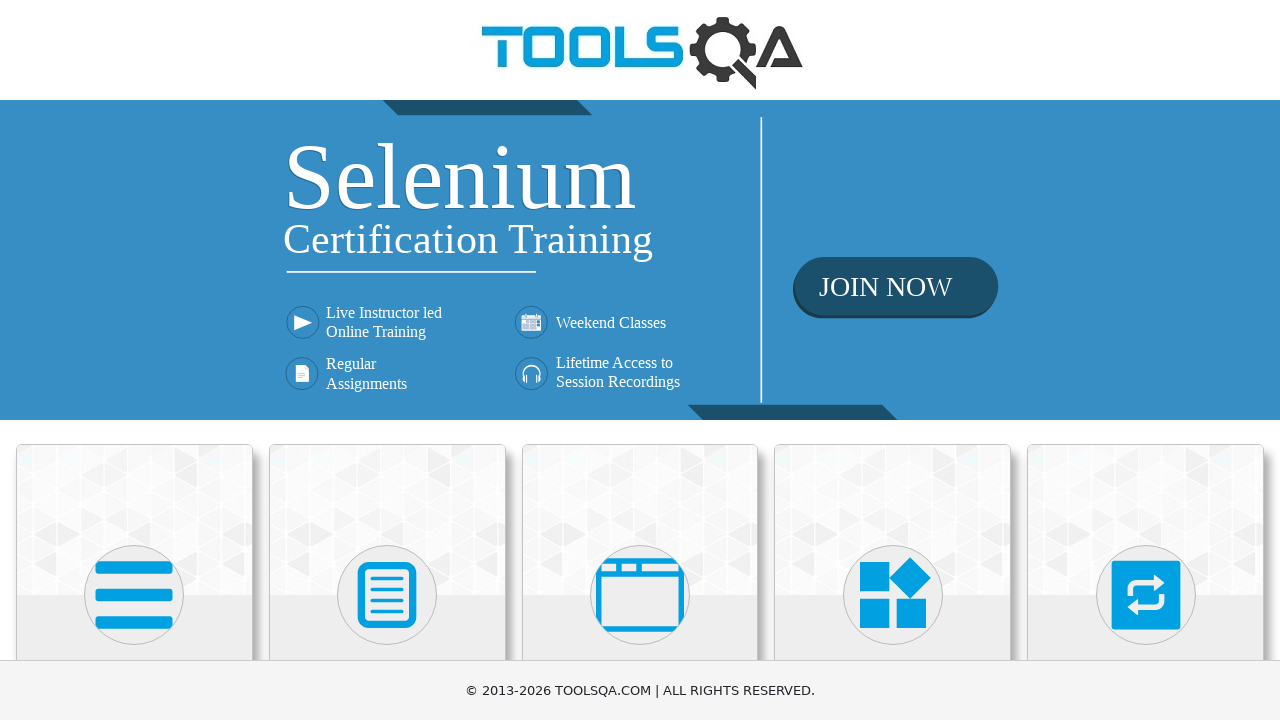

Clicked on the Interactions card on DemoQA homepage at (1146, 360) on .card-body:has-text('Interactions')
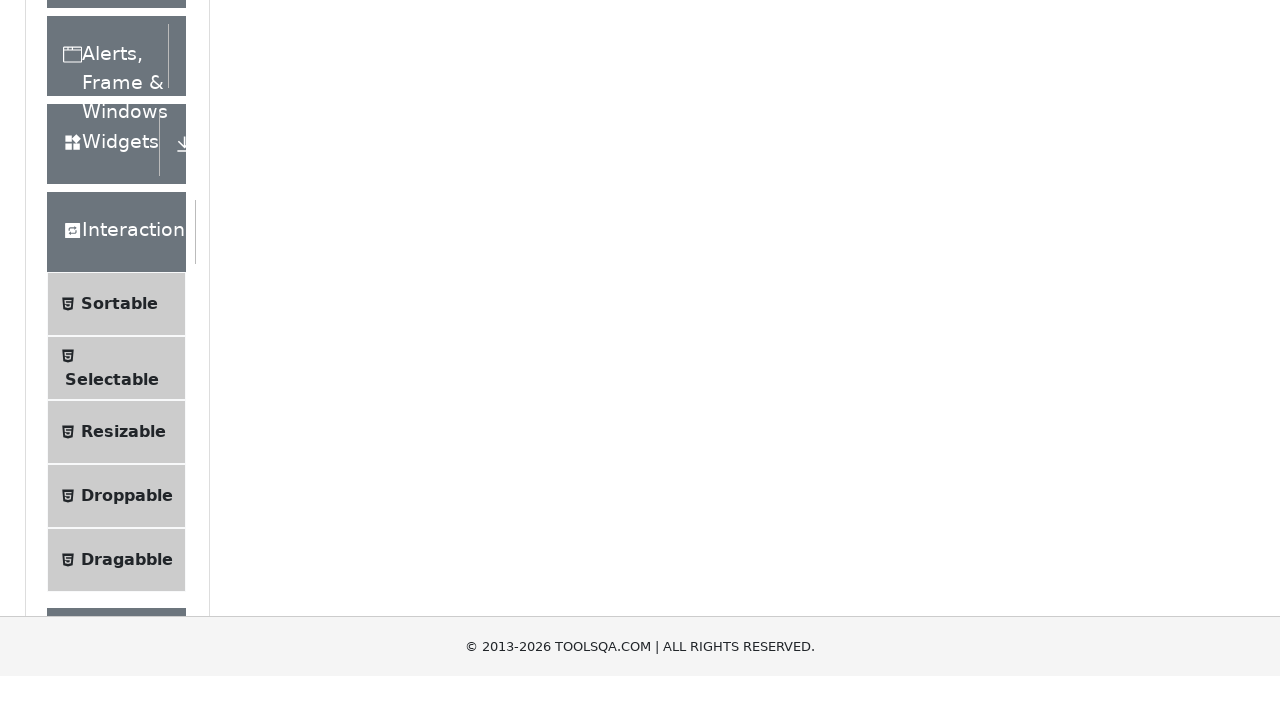

Successfully navigated to Interactions section at https://demoqa.com/interaction
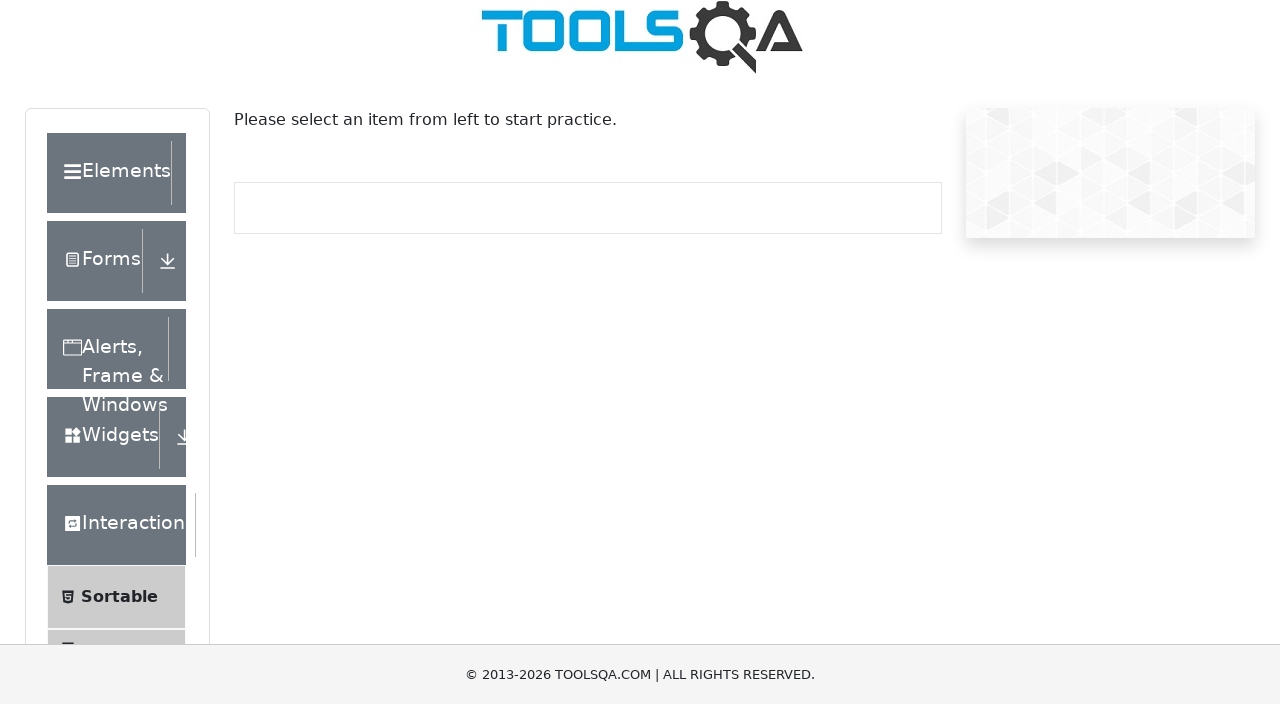

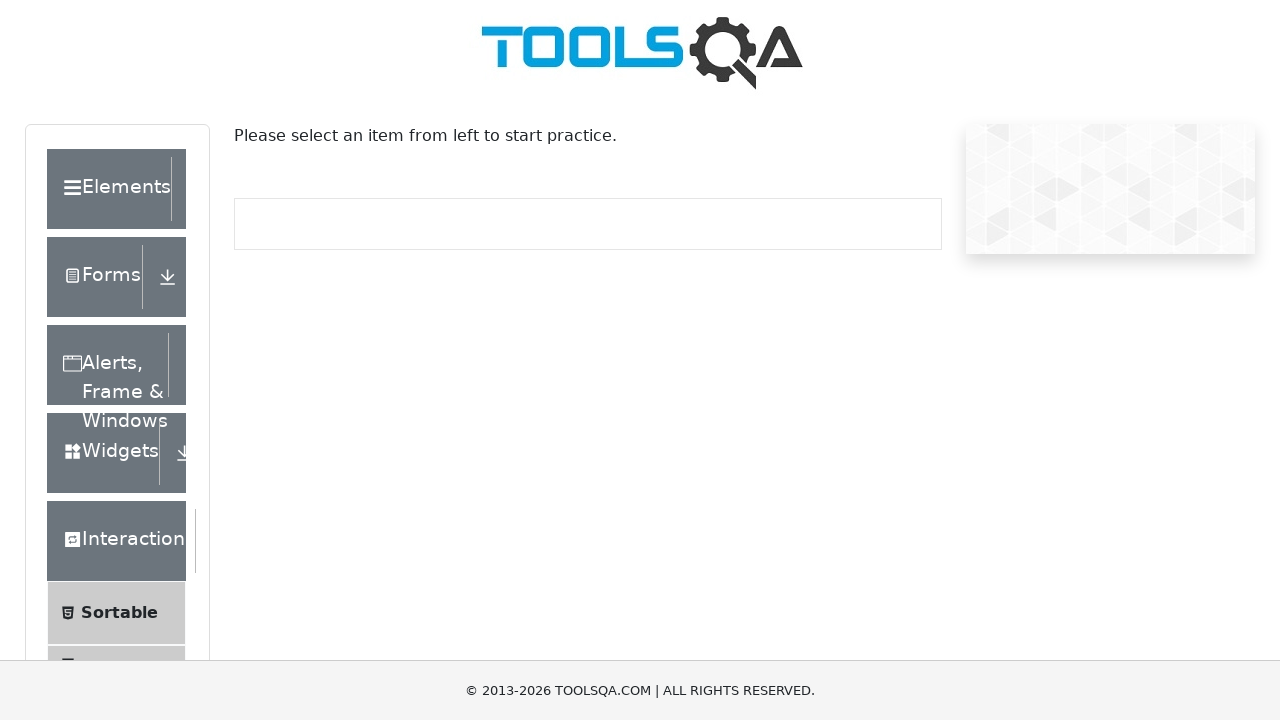